Tests right-click context menu functionality by right-clicking on an element, selecting Copy from the context menu, and accepting the resulting alert

Starting URL: https://swisnl.github.io/jQuery-contextMenu/demo.html

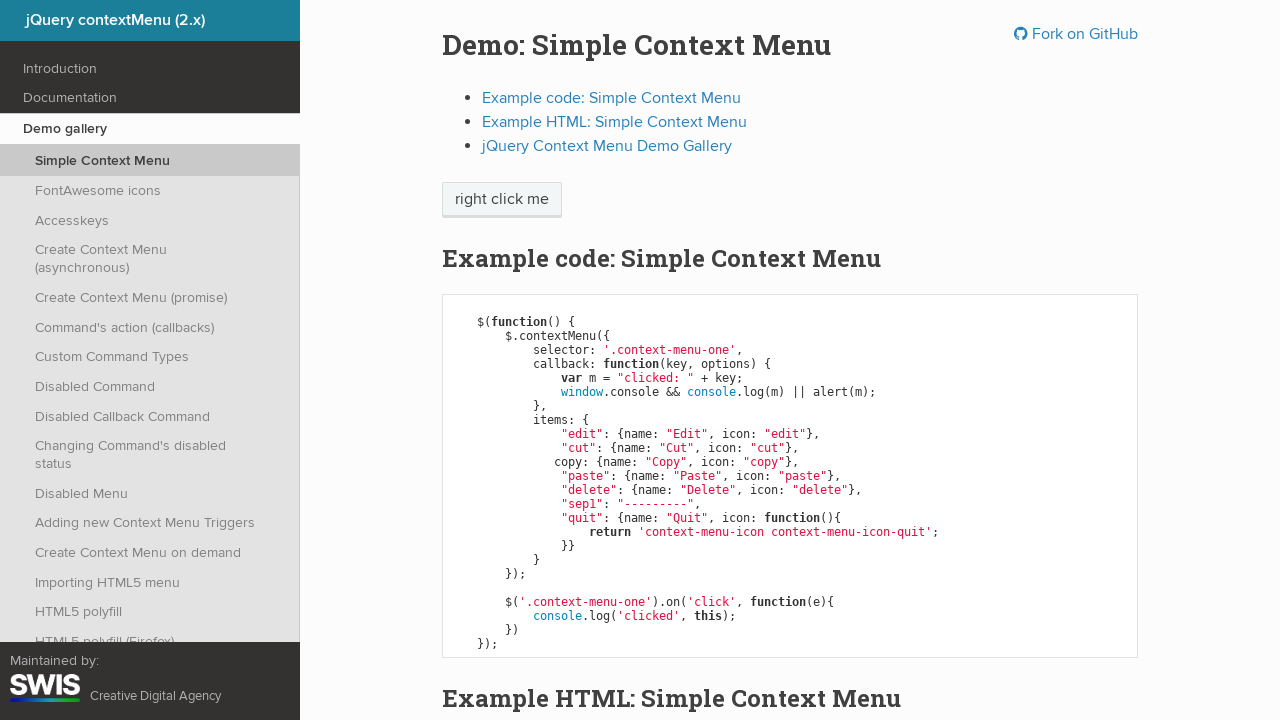

Located the 'right click me' element
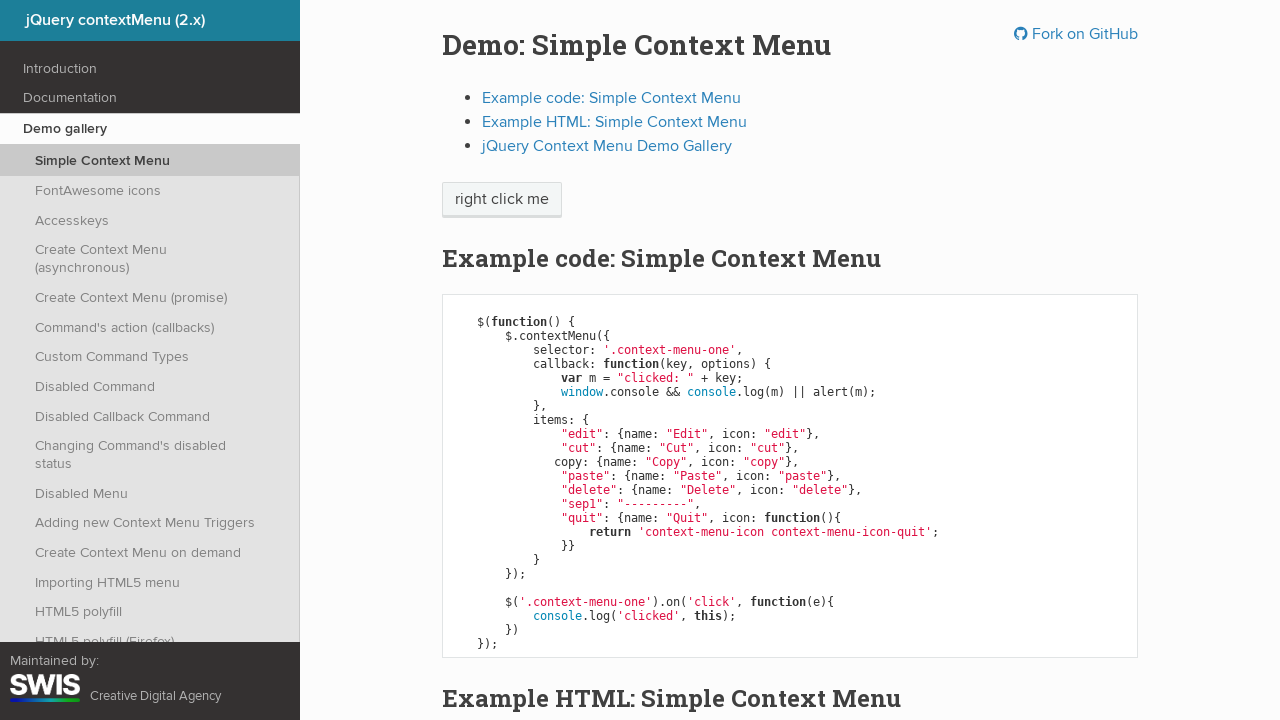

Right-clicked on the 'right click me' element at (502, 200) on xpath=//span[text()='right click me']
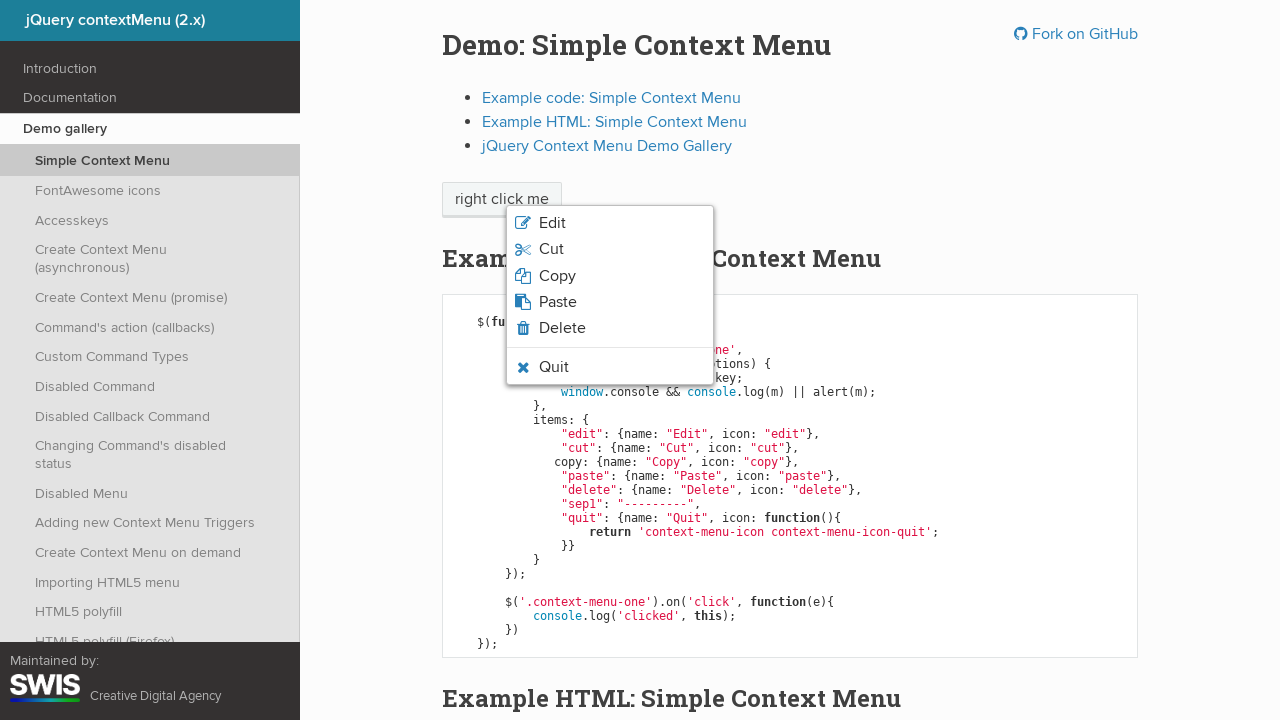

Clicked 'Copy' option from the context menu at (557, 276) on xpath=//span[text()='Copy']
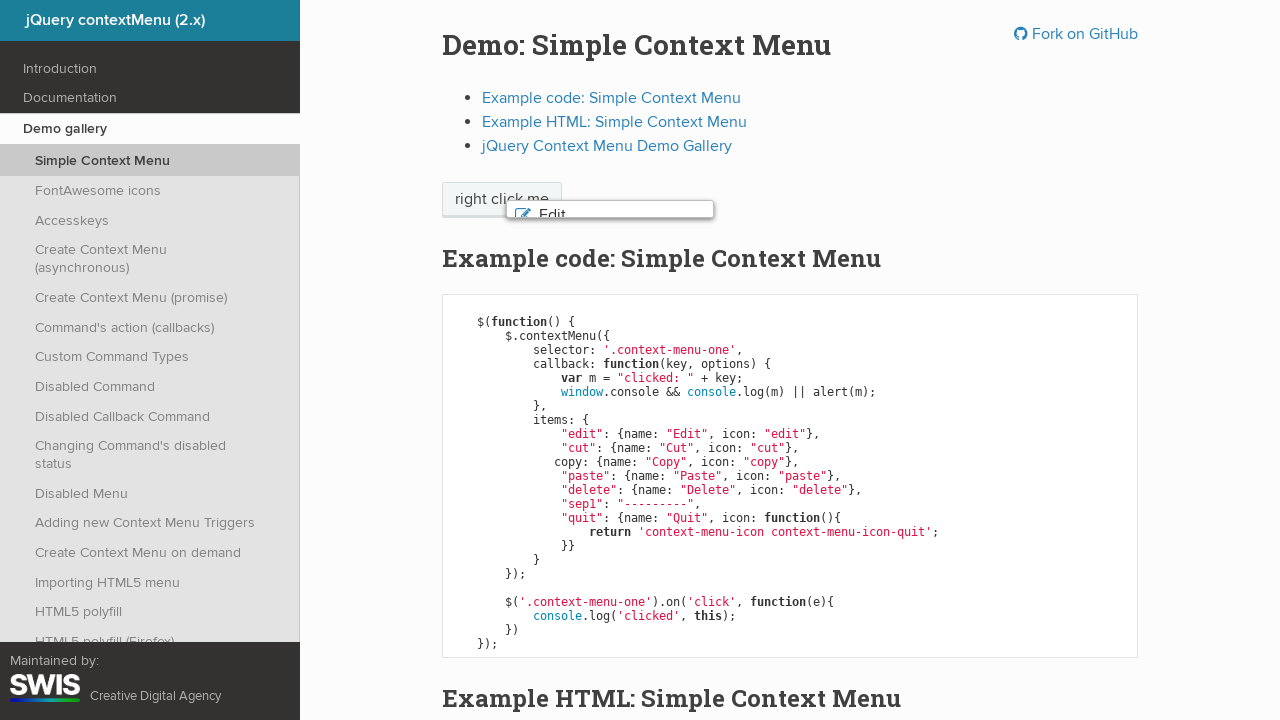

Alert dialog handler registered and accepted
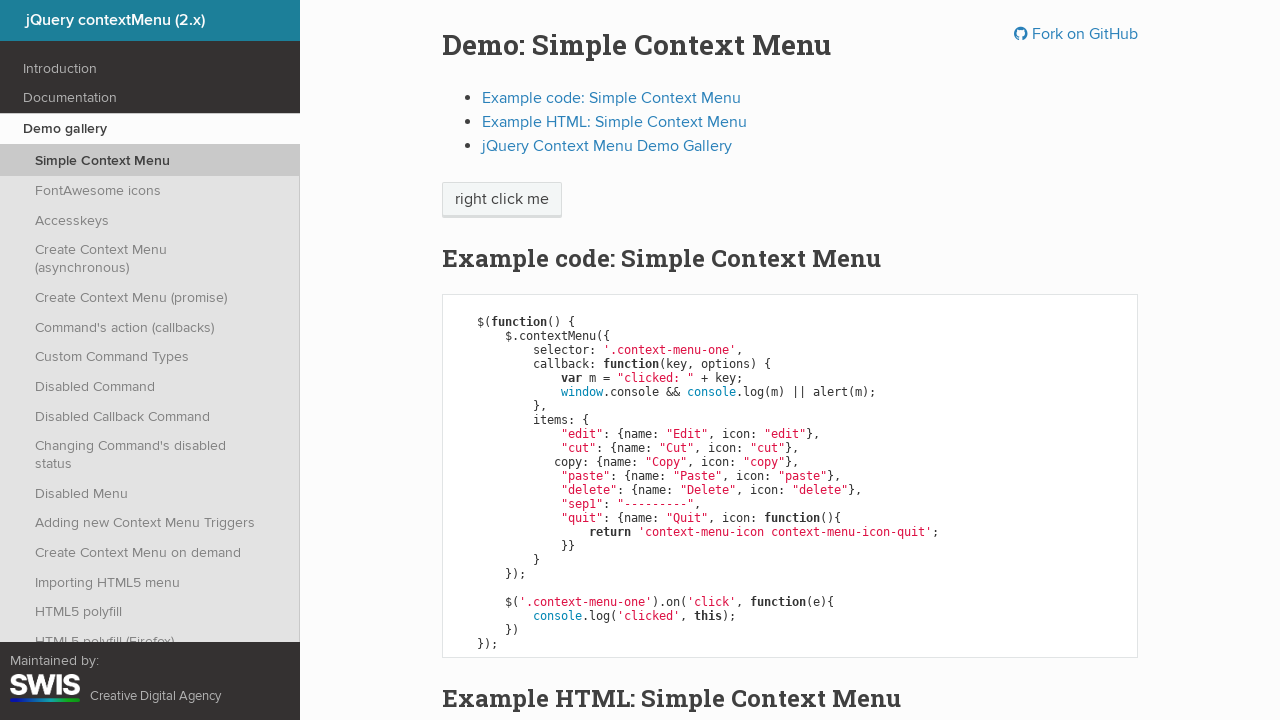

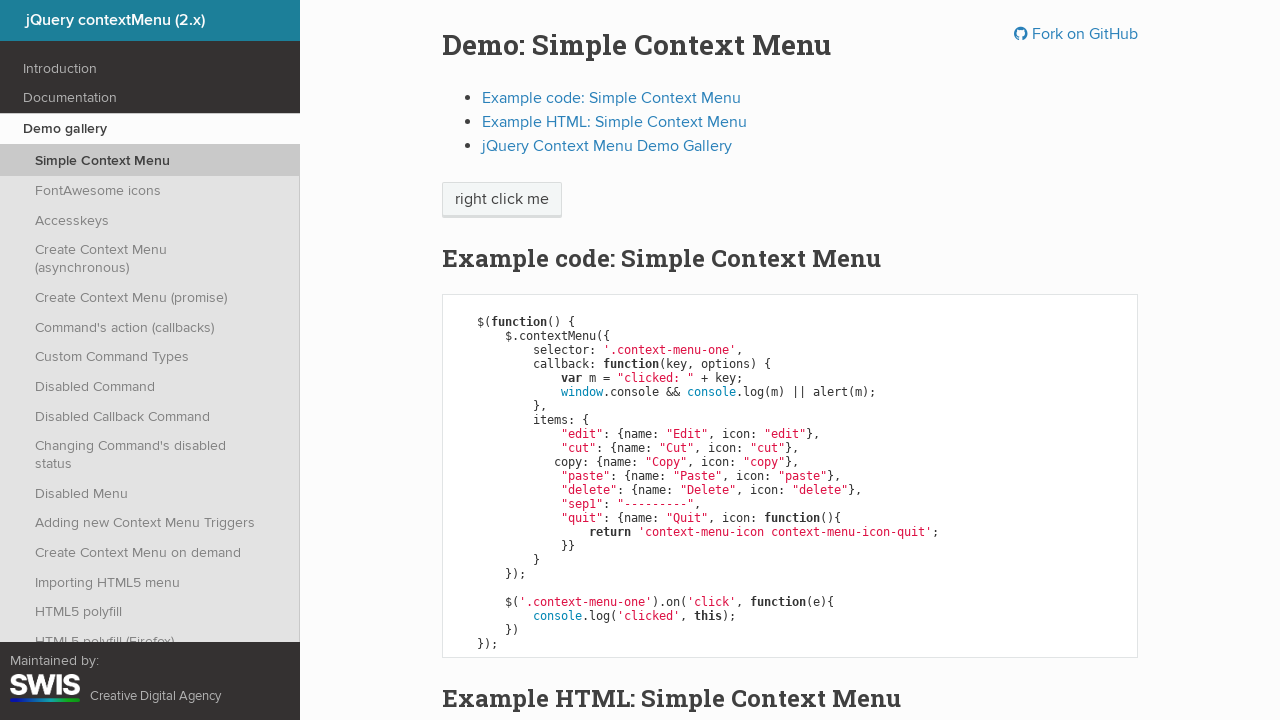